Tests the search functionality by searching for an author and verifying the "not found" message

Starting URL: https://www.sharelane.com/cgi-bin/main.py

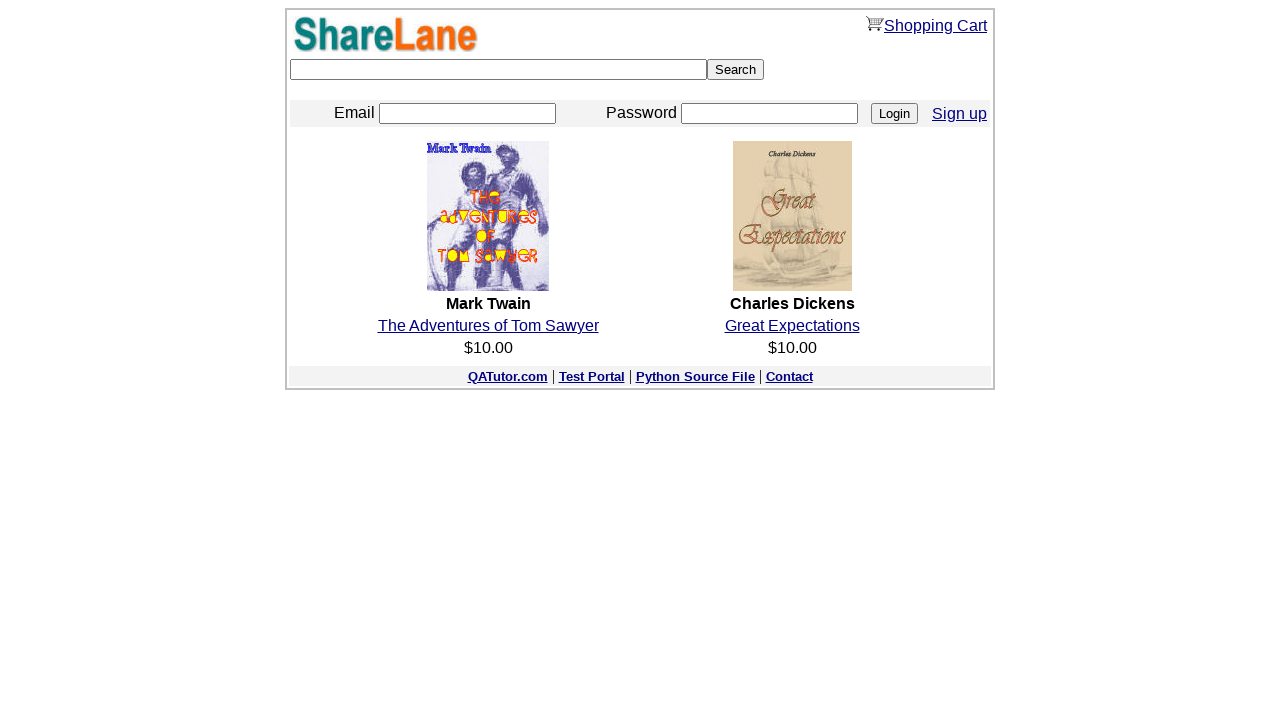

Filled search field with author name 'Charles Dickens' on input[name='keyword']
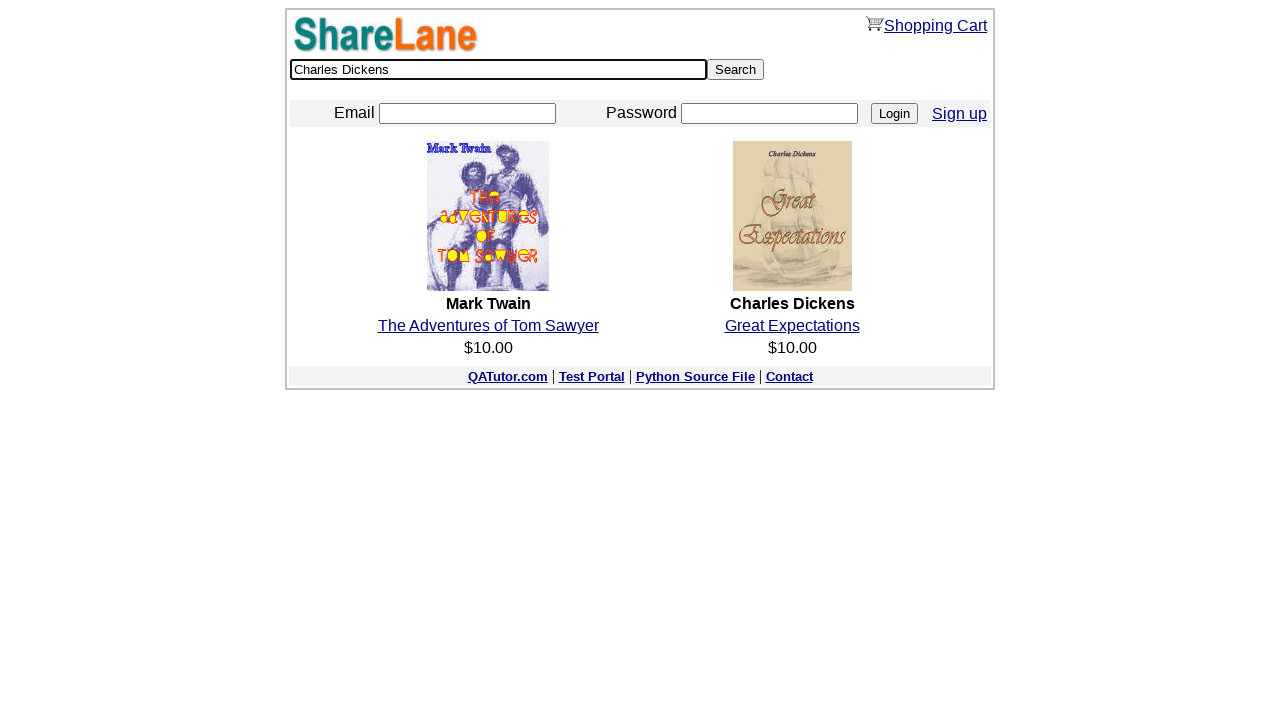

Clicked Search button to search for author at (736, 70) on input[value='Search']
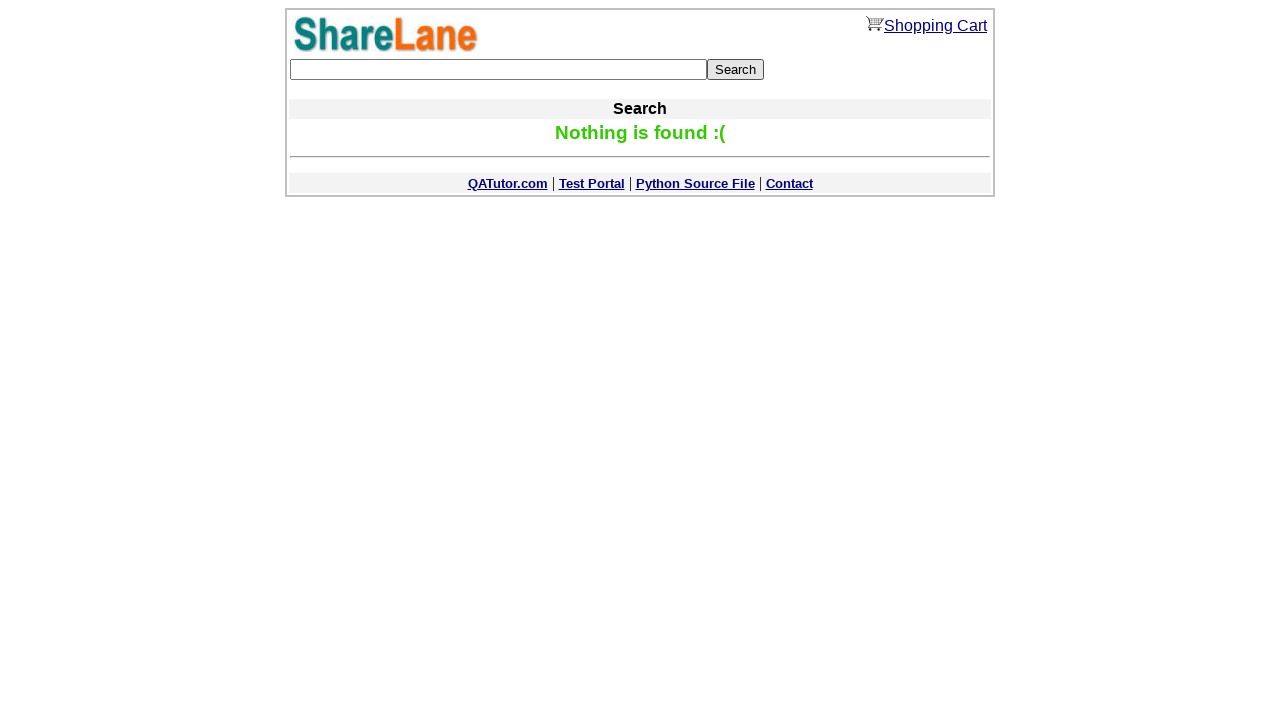

Verified 'not found' confirmation message appeared
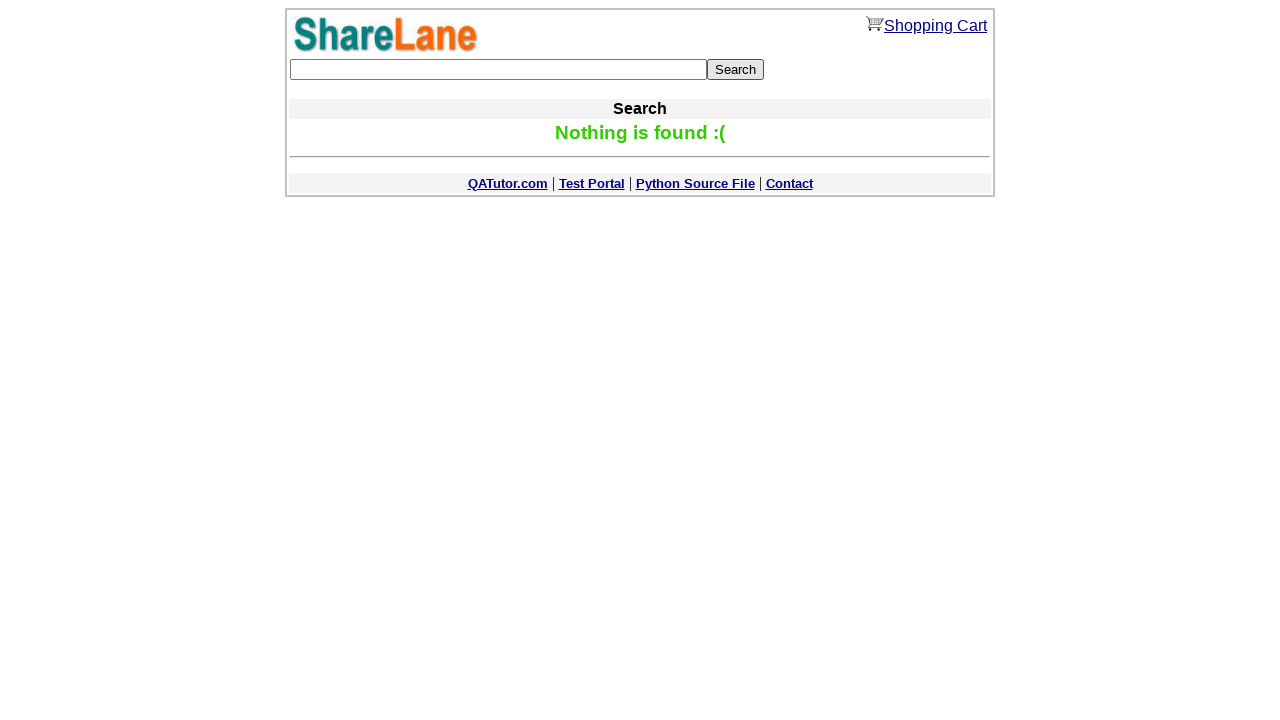

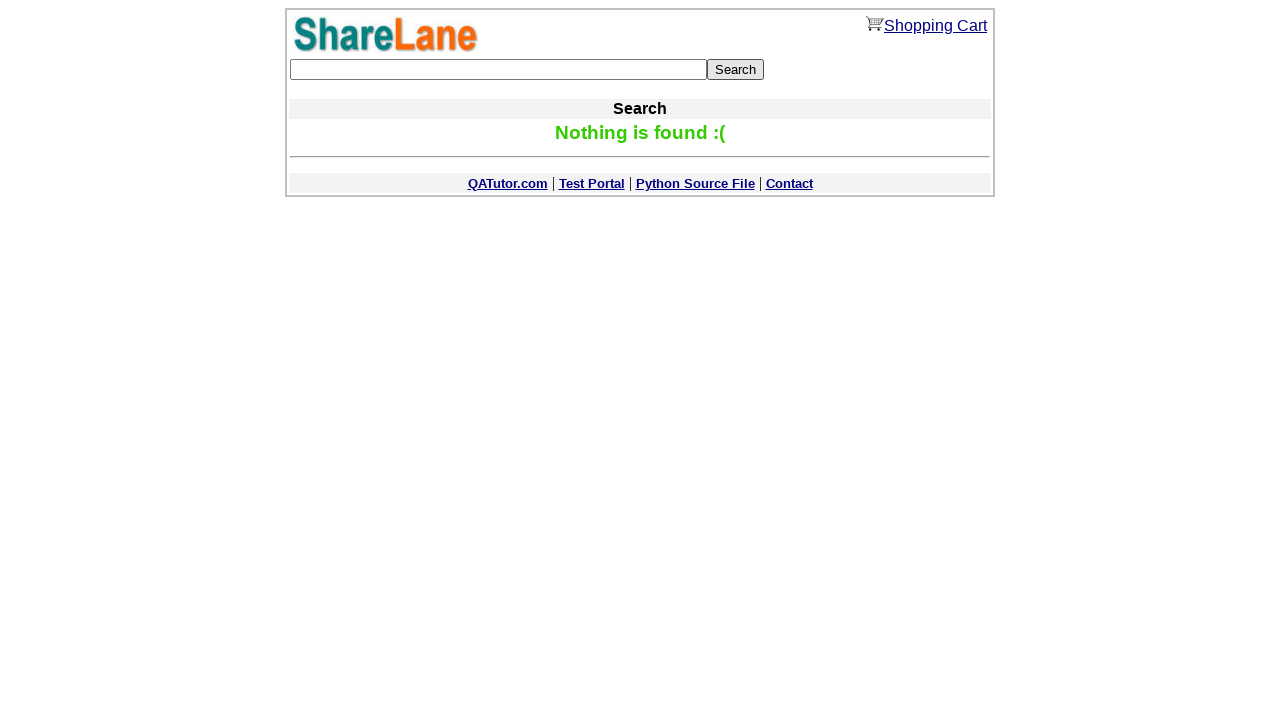